Tests that the Clear completed button is hidden when there are no completed items

Starting URL: https://demo.playwright.dev/todomvc

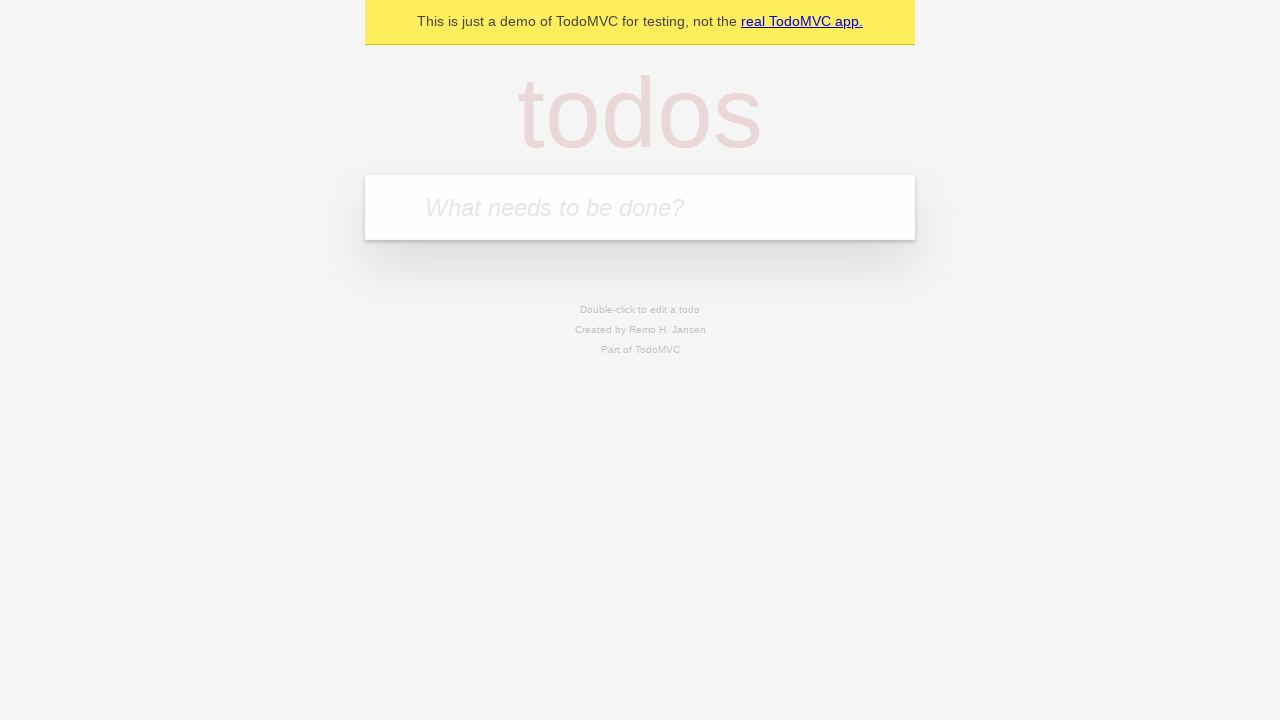

Filled todo input with 'buy some cheese' on internal:attr=[placeholder="What needs to be done?"i]
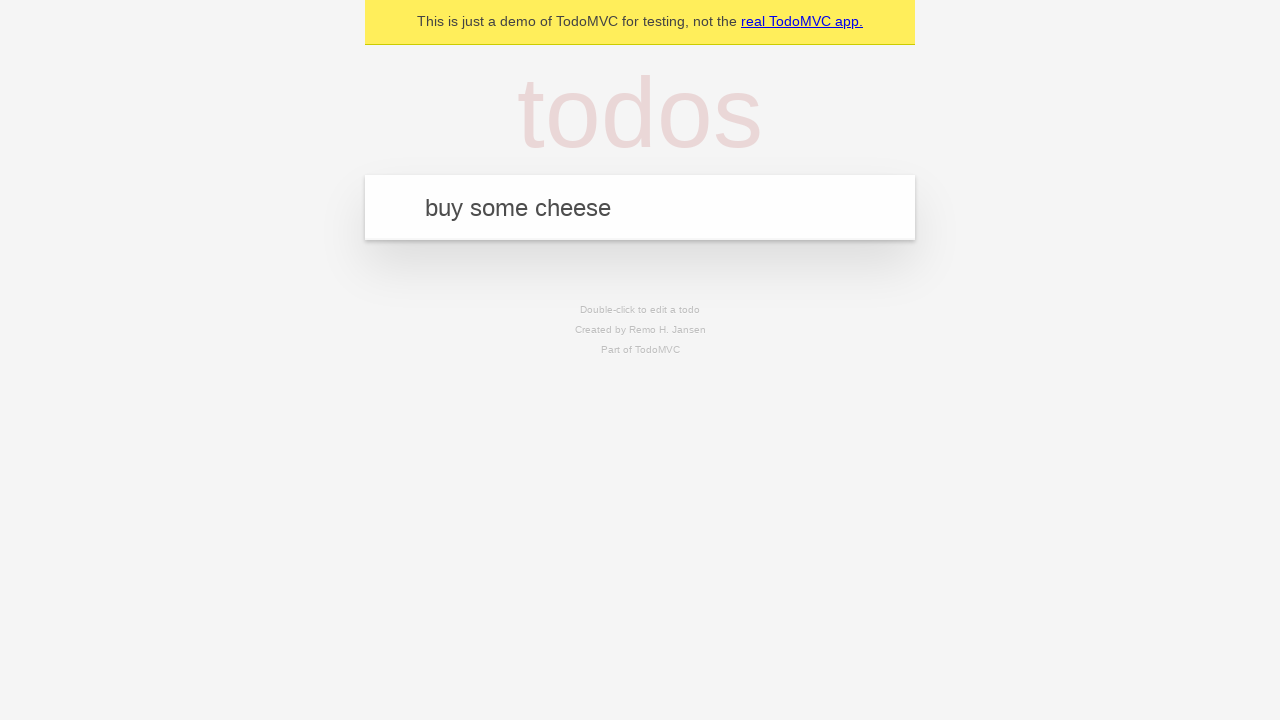

Pressed Enter to add first todo on internal:attr=[placeholder="What needs to be done?"i]
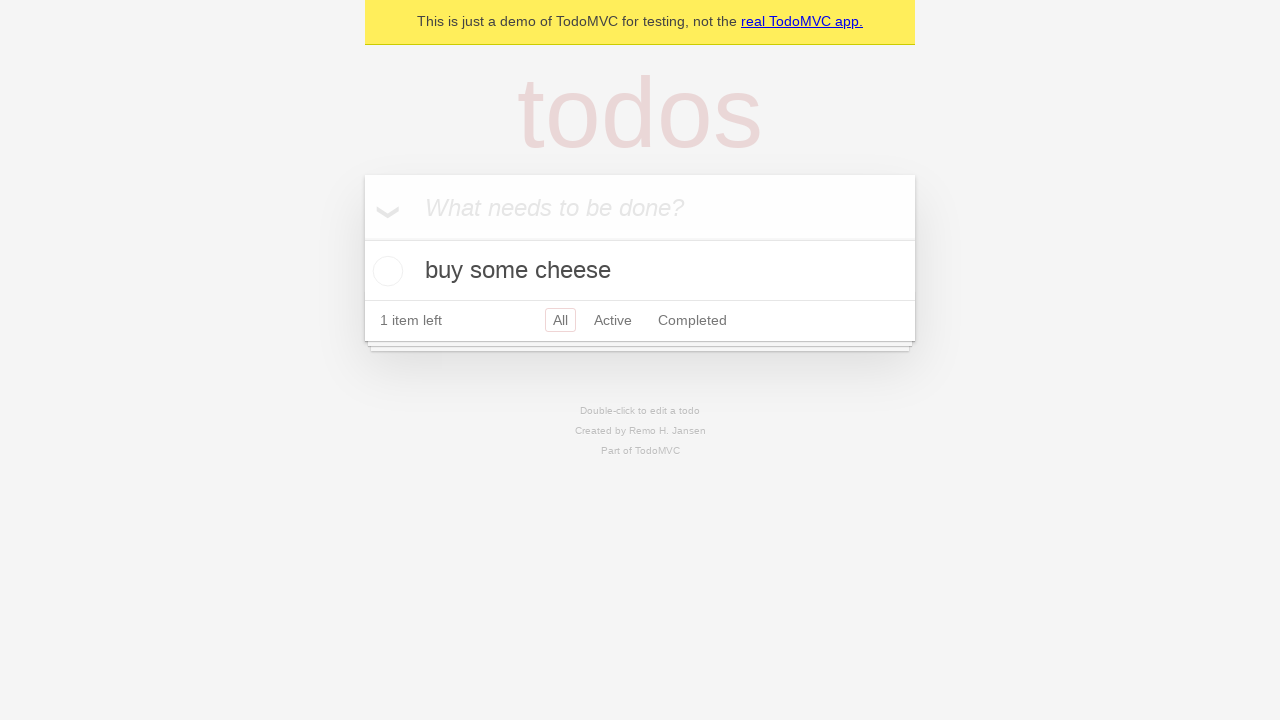

Filled todo input with 'feed the cat' on internal:attr=[placeholder="What needs to be done?"i]
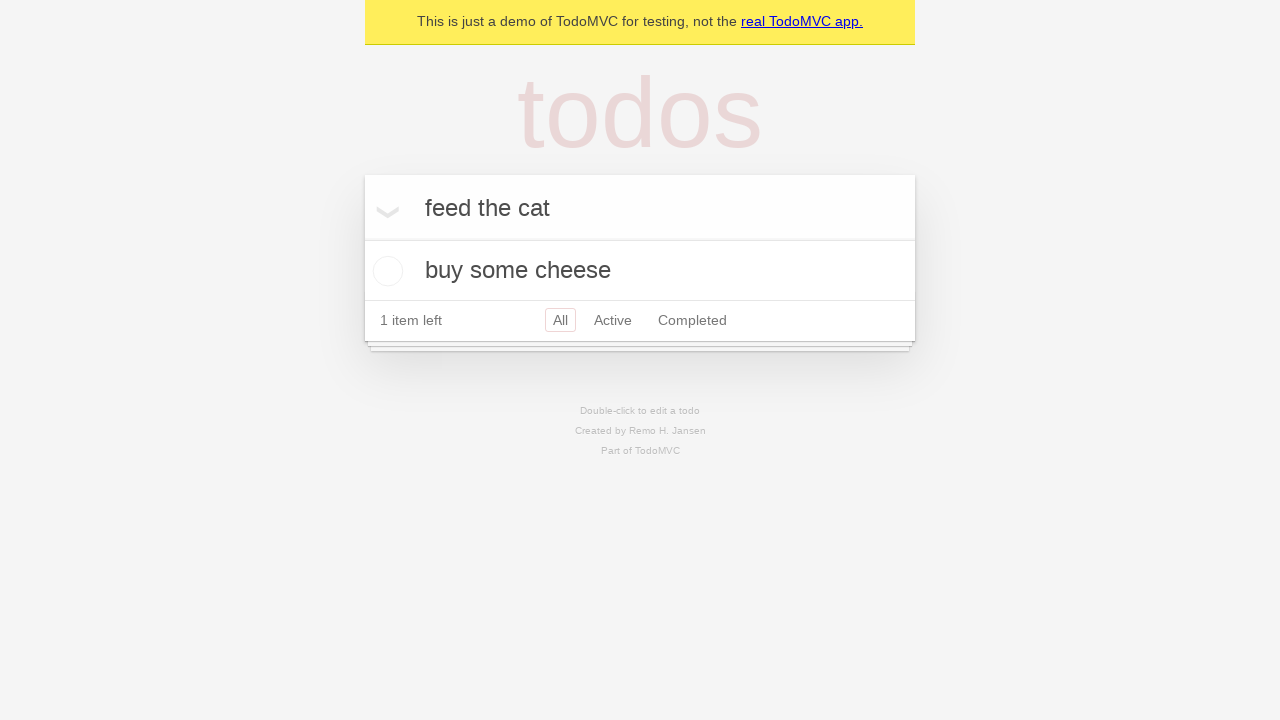

Pressed Enter to add second todo on internal:attr=[placeholder="What needs to be done?"i]
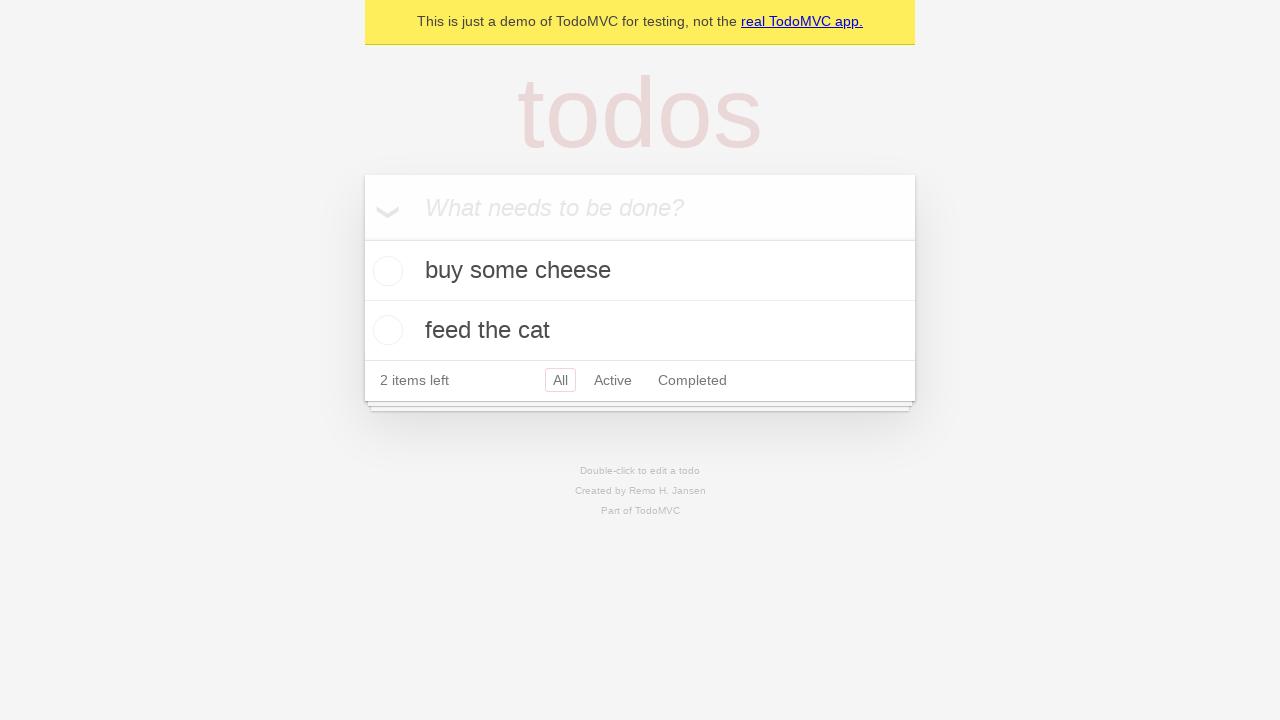

Filled todo input with 'book a doctors appointment' on internal:attr=[placeholder="What needs to be done?"i]
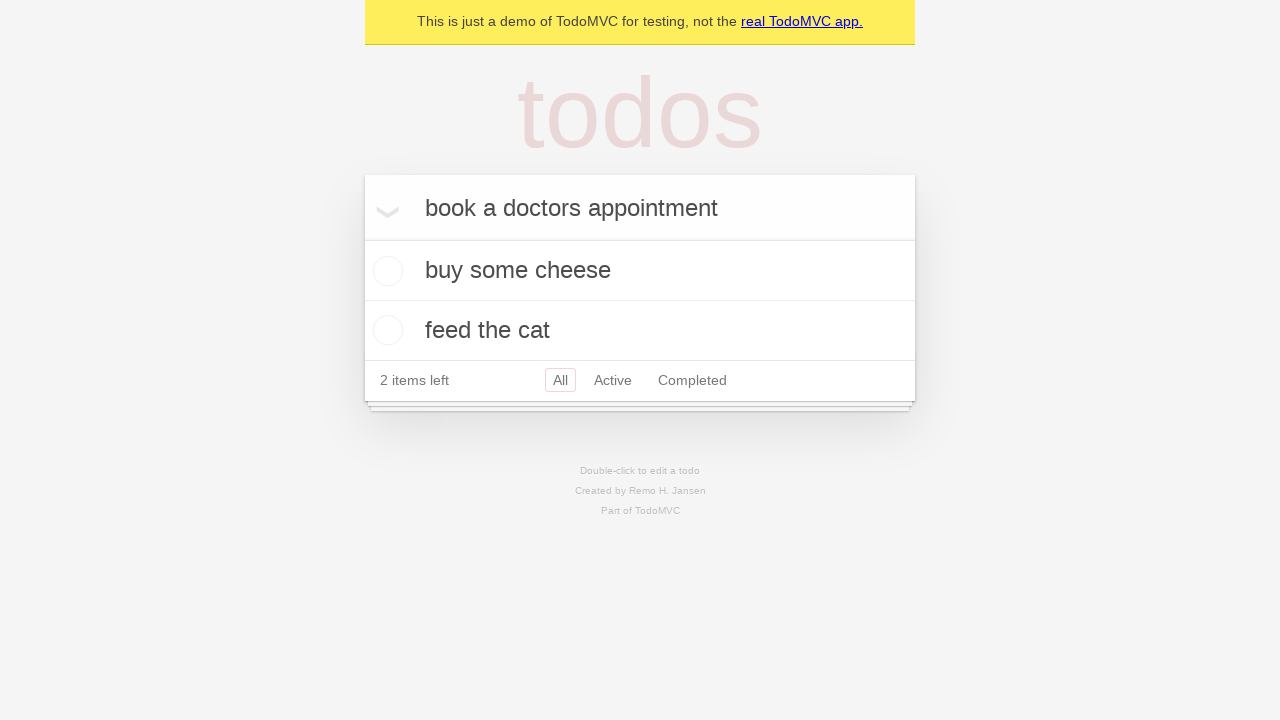

Pressed Enter to add third todo on internal:attr=[placeholder="What needs to be done?"i]
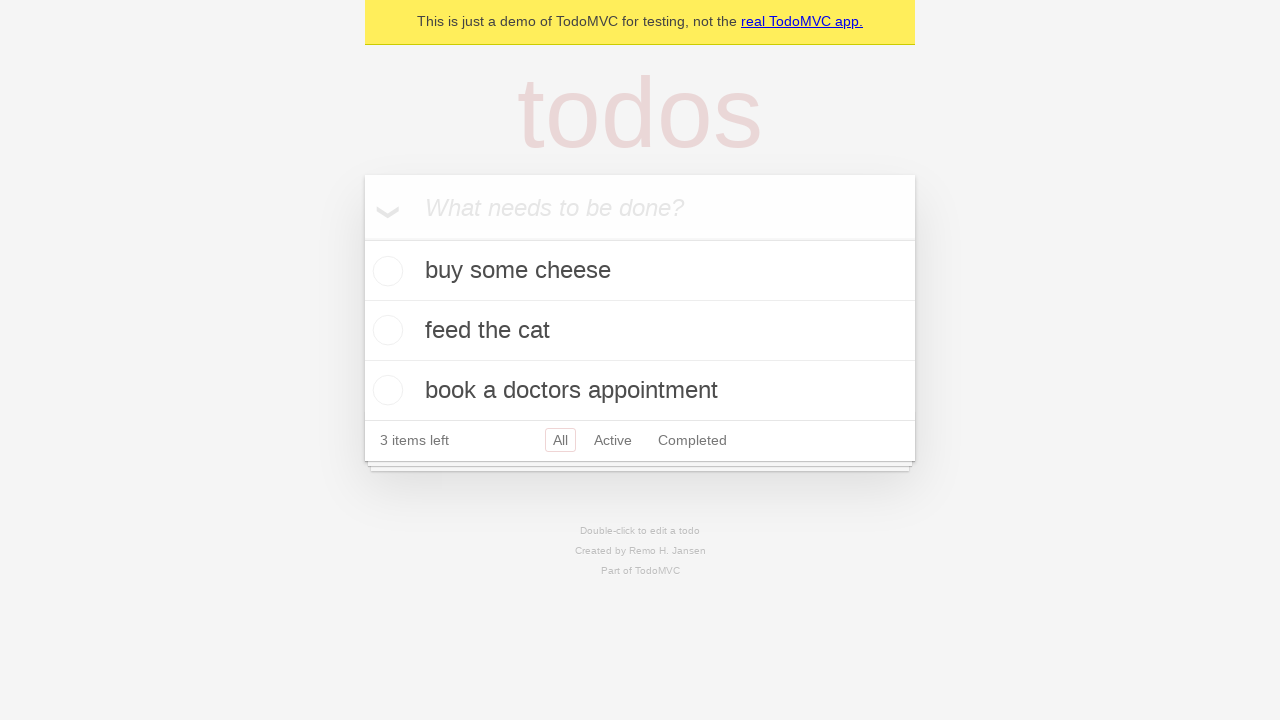

Checked the first todo item as completed at (385, 271) on .todo-list li .toggle >> nth=0
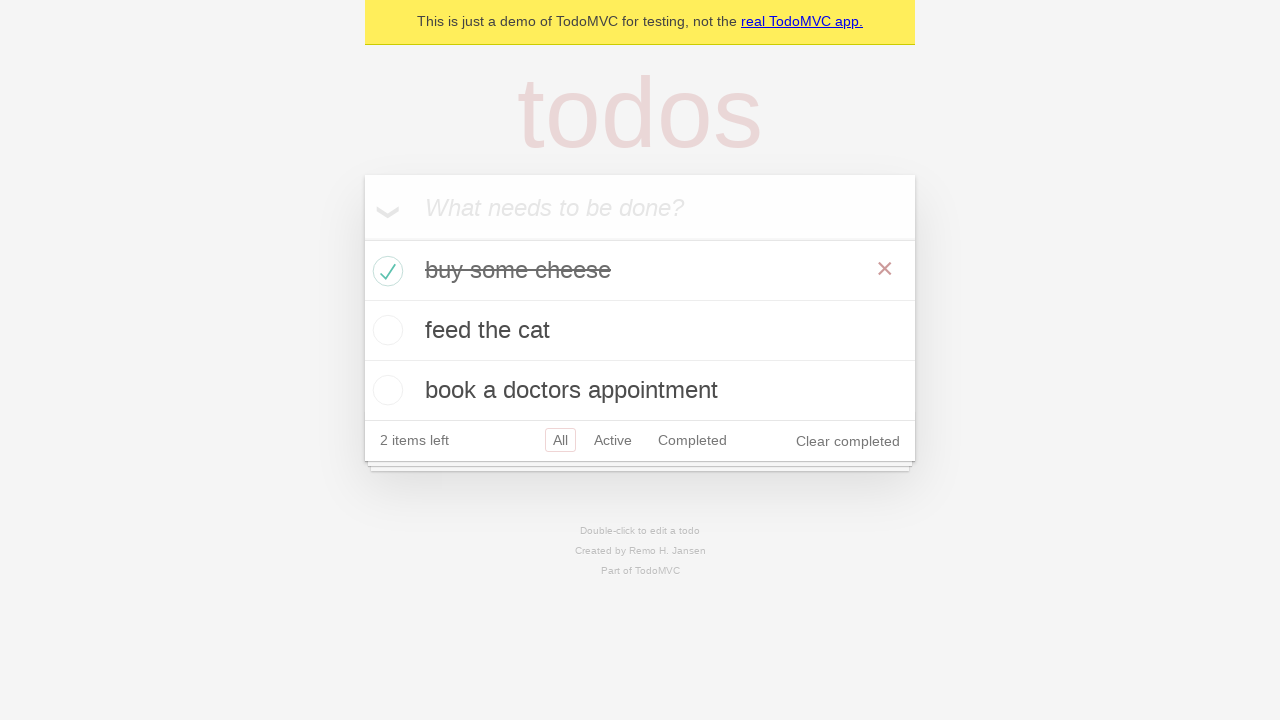

Clicked 'Clear completed' button to remove completed items at (848, 441) on .clear-completed
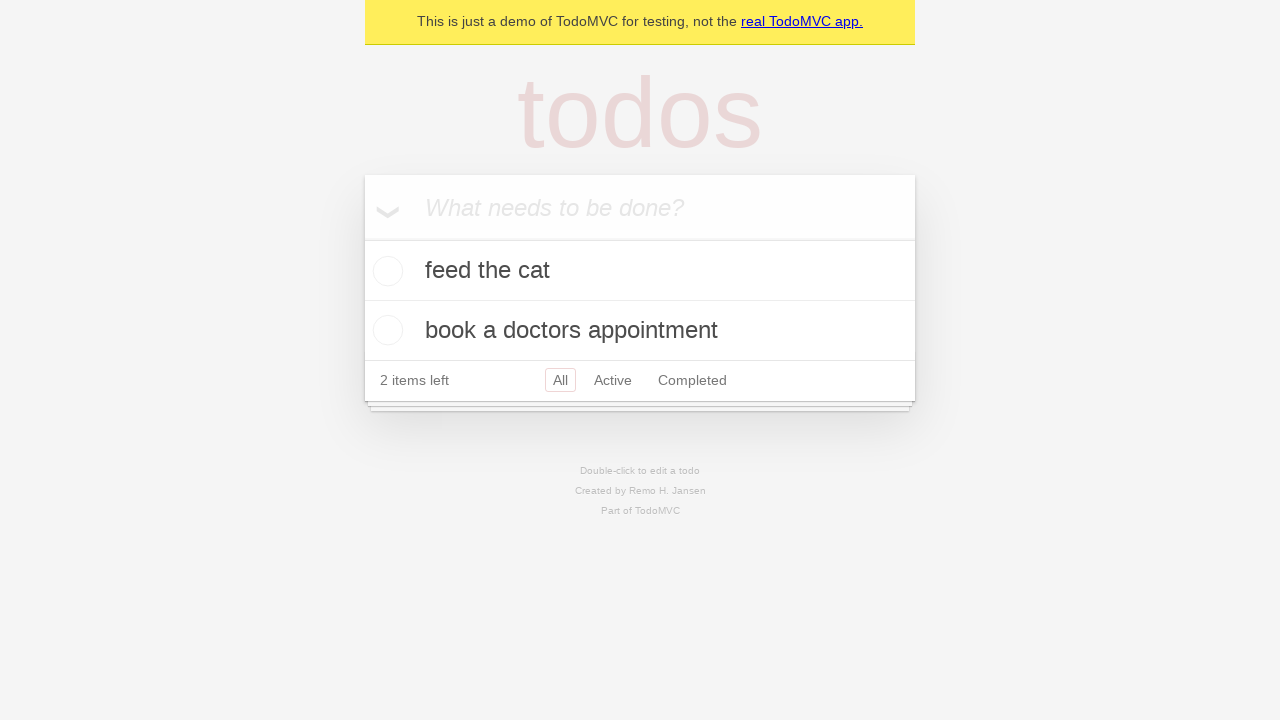

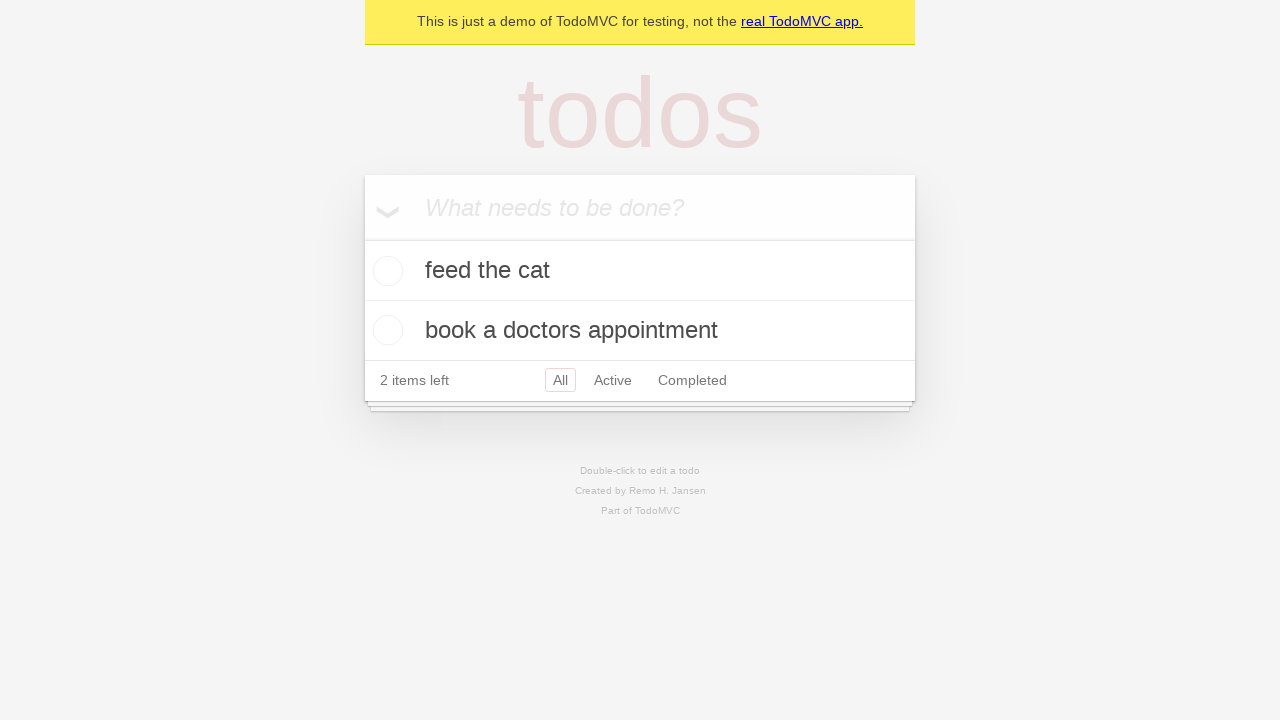